Tests scroll functionality by scrolling to footer and verifying scroll position changes

Starting URL: https://webdriver.io/

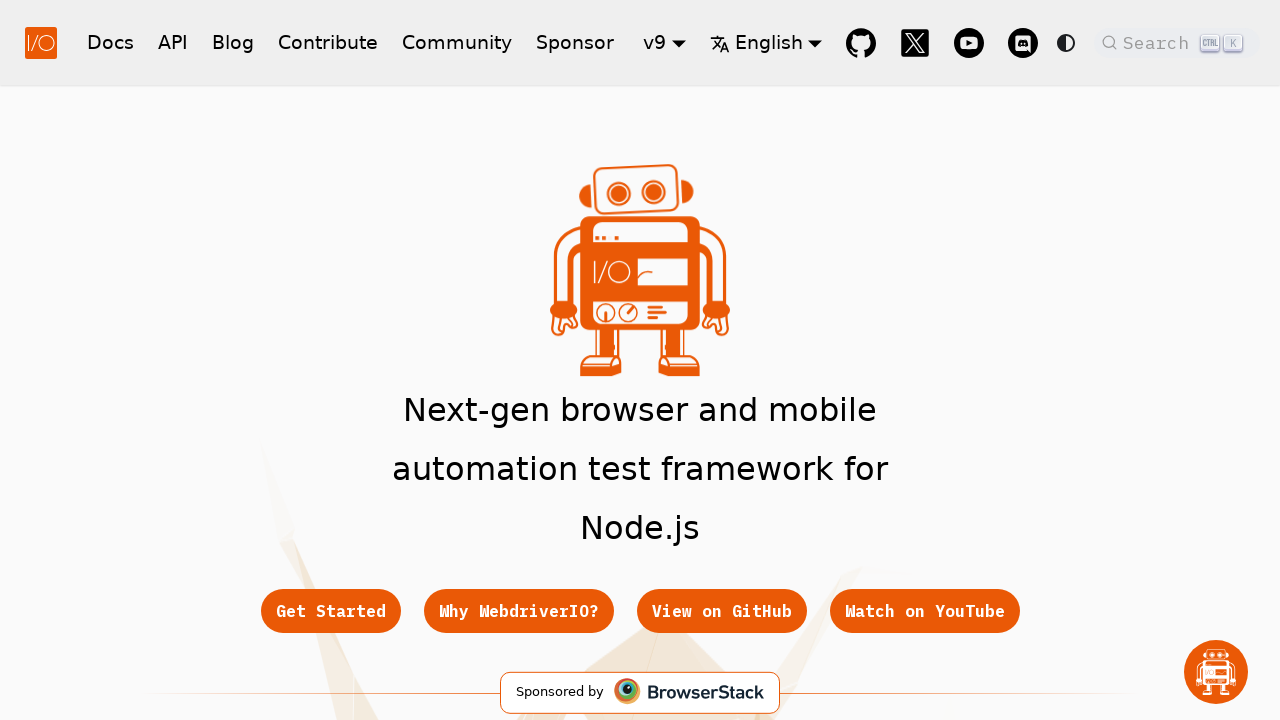

Evaluated initial scroll position
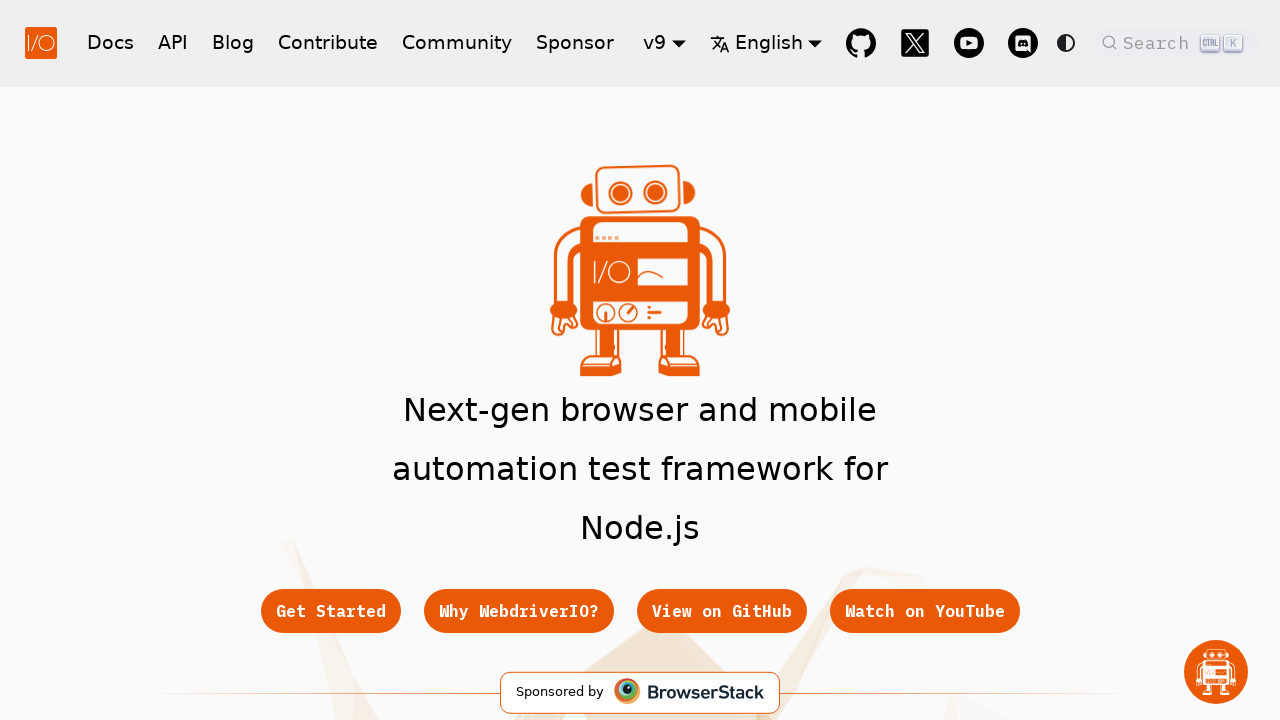

Verified initial scroll position is at top (0, 0)
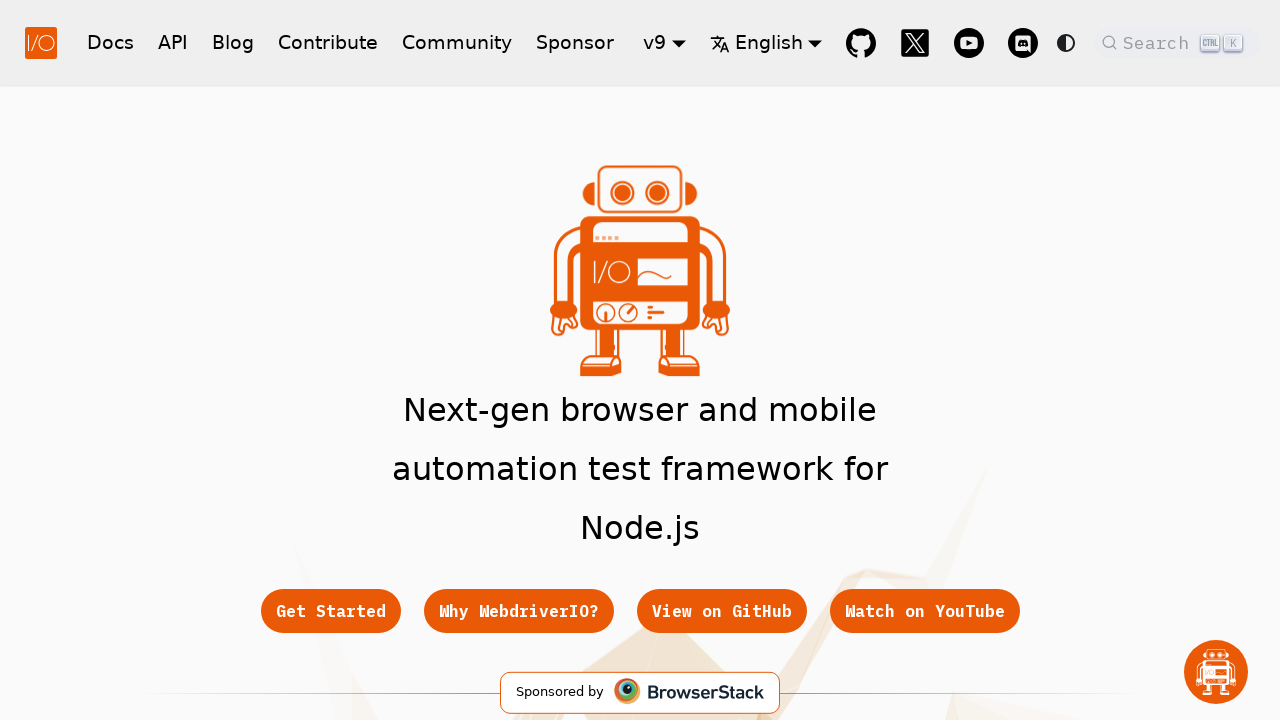

Scrolled footer into view
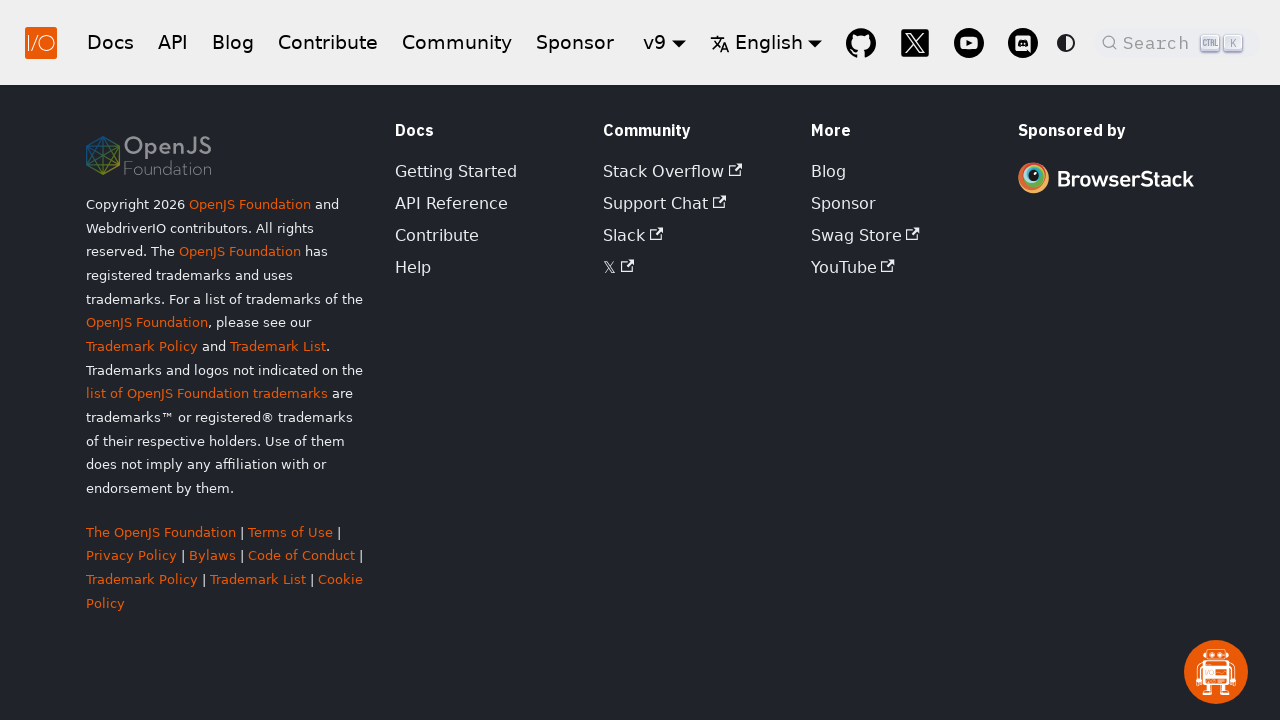

Evaluated new scroll position after scrolling
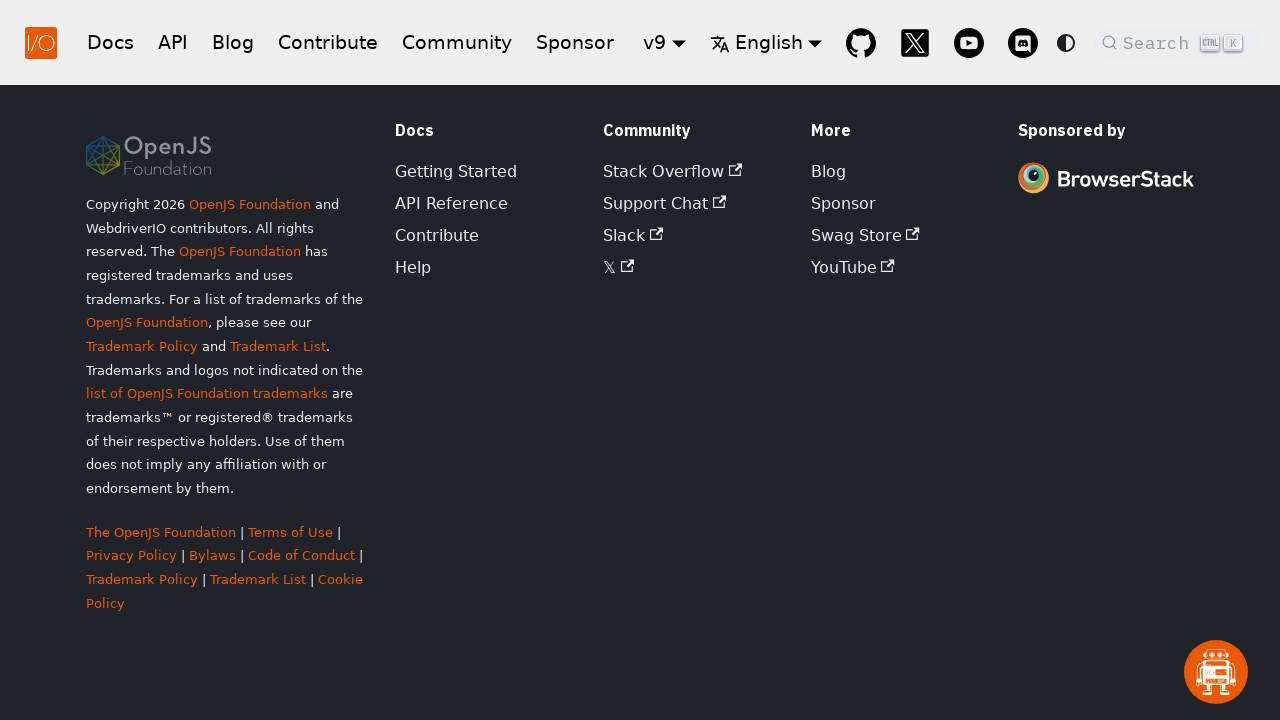

Verified scroll position changed - vertical scroll greater than 100px
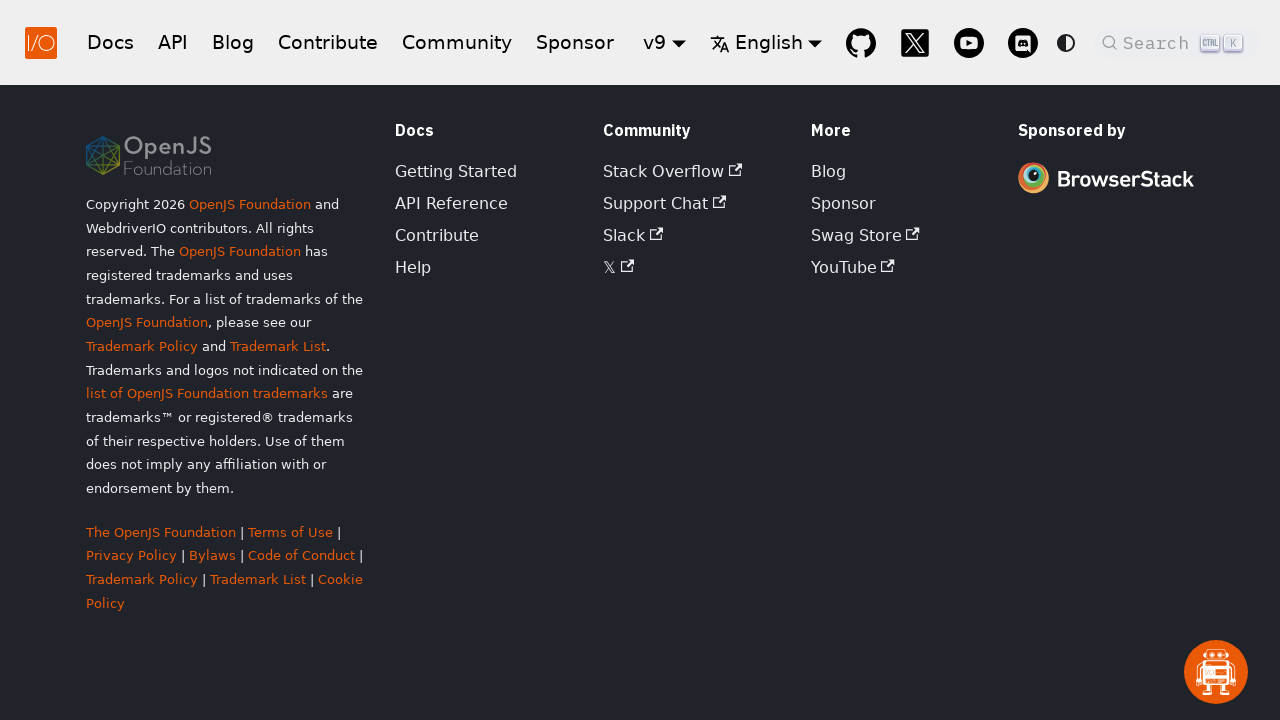

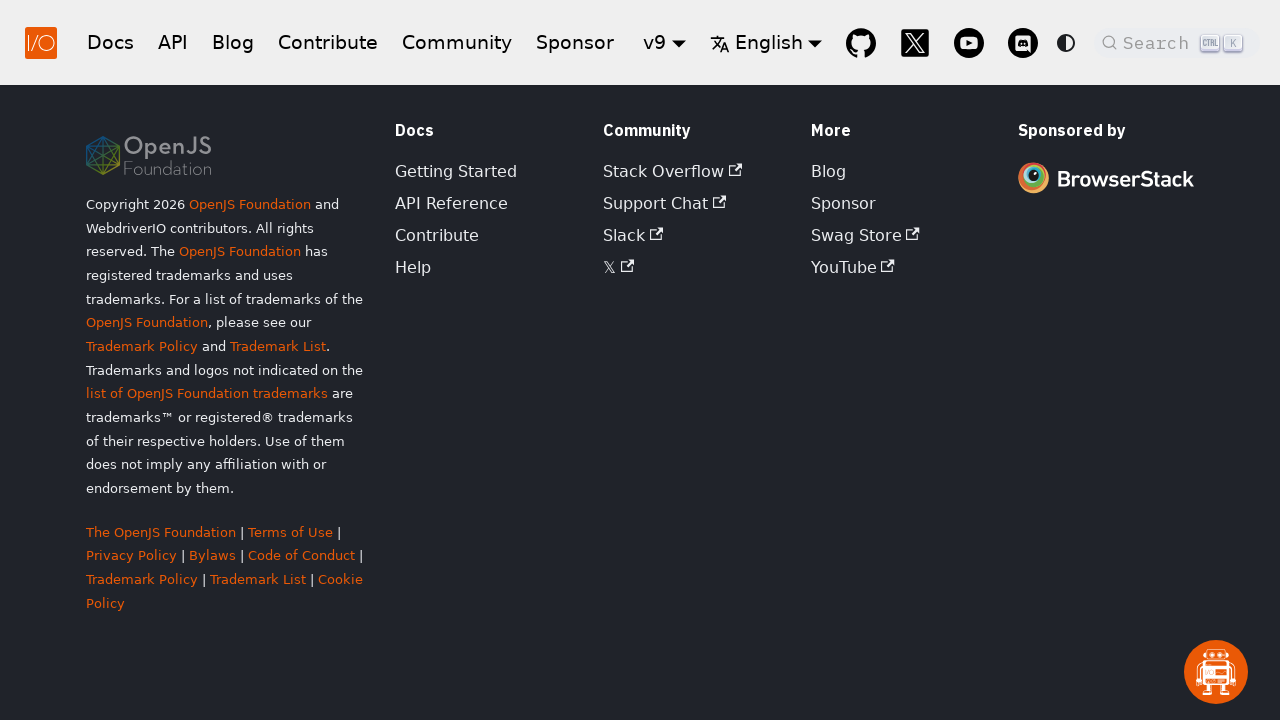